Tests a form submission by filling out first name, last name, and job title fields, then clicking the submit button on the Formy project demo site.

Starting URL: https://formy-project.herokuapp.com/form

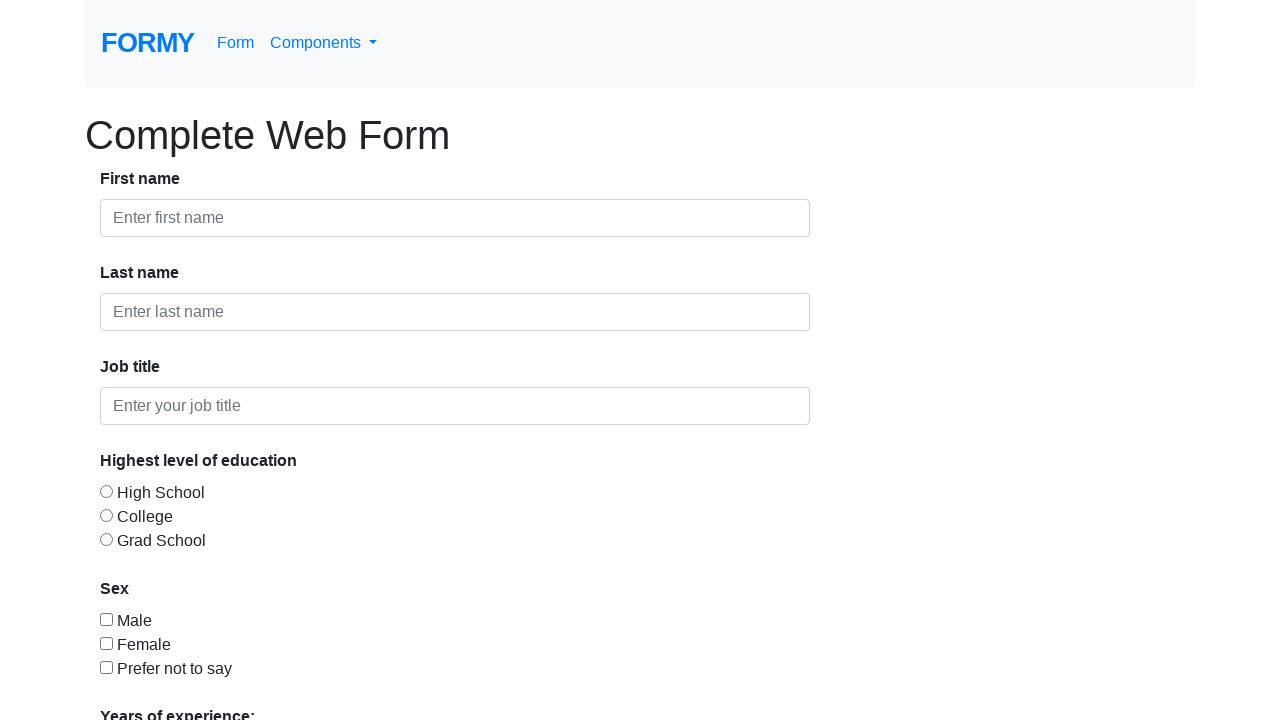

Filled first name field with 'Marius' on #first-name
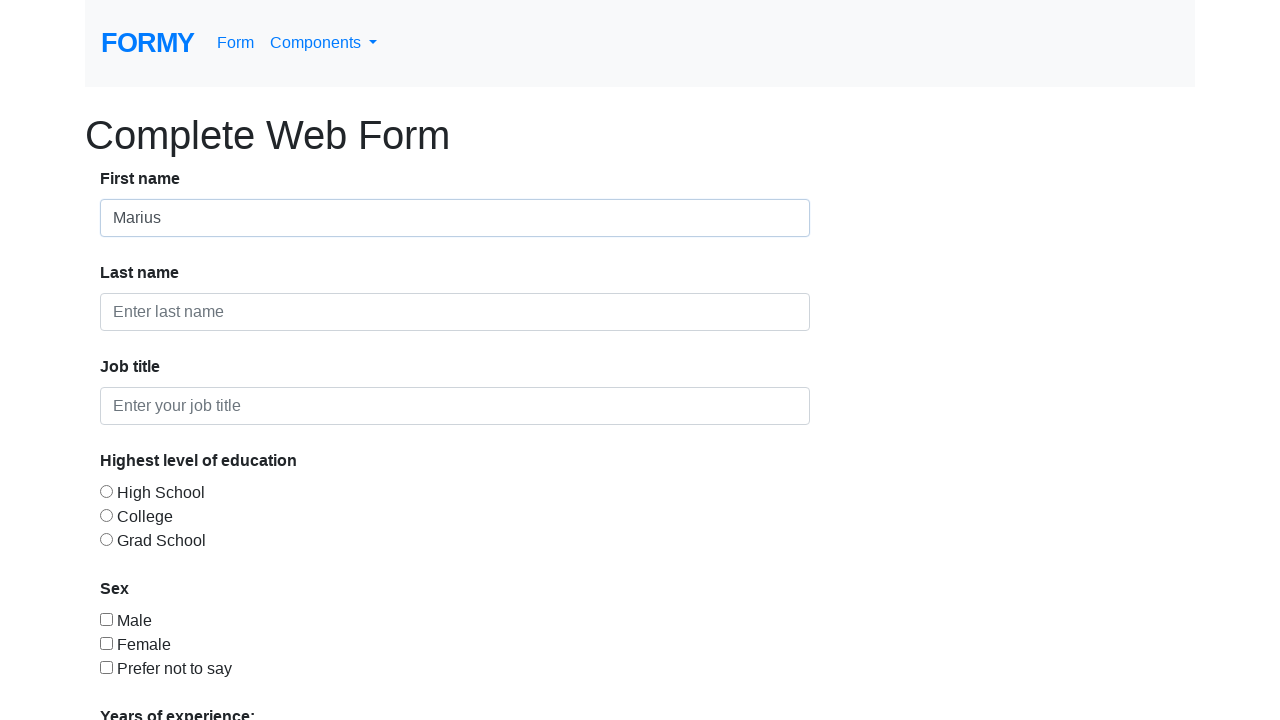

Filled last name field with 'Paul' on #last-name
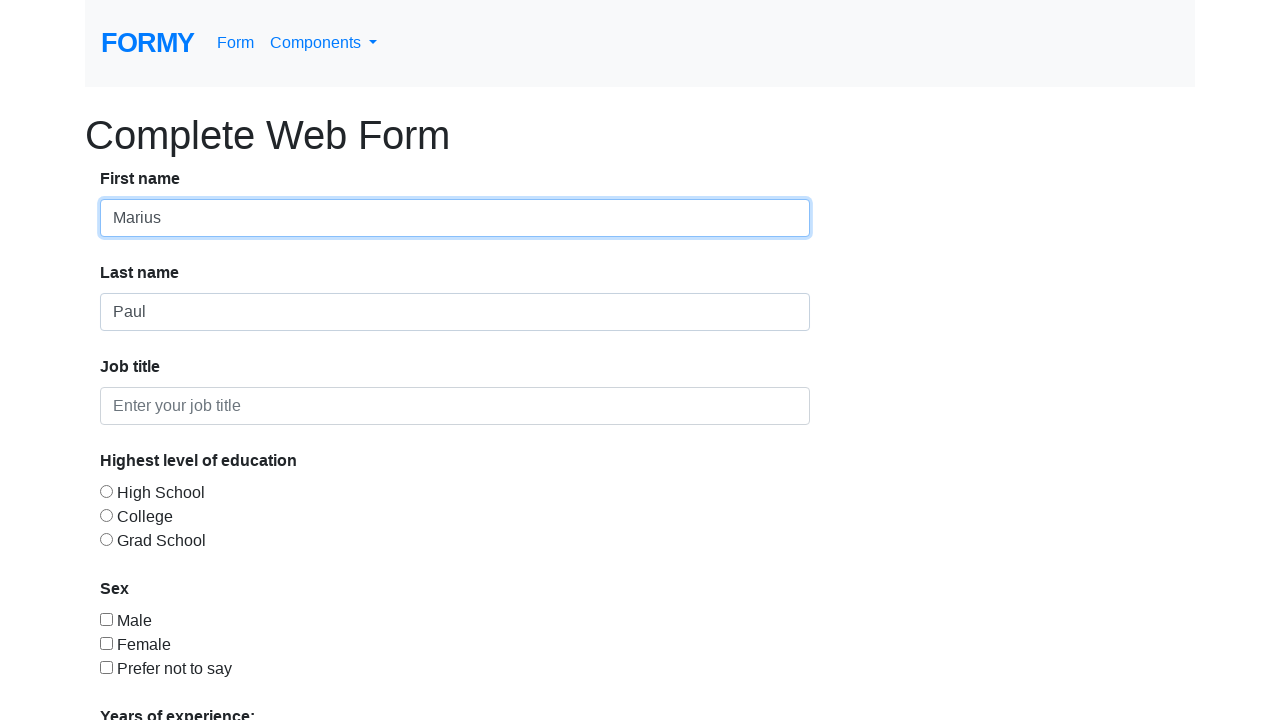

Filled job title field with 'JAVA Developer' on #job-title
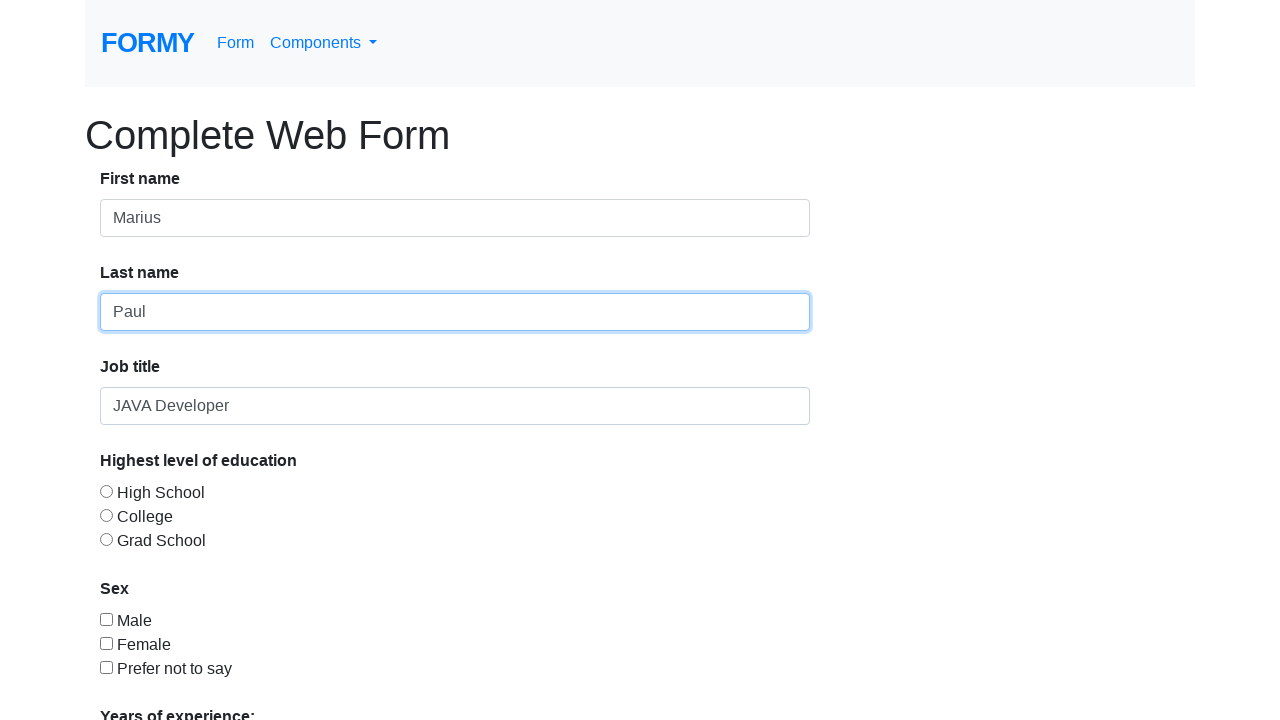

Clicked Submit button to complete form submission at (148, 680) on xpath=//a[contains(text(),'Submit')]
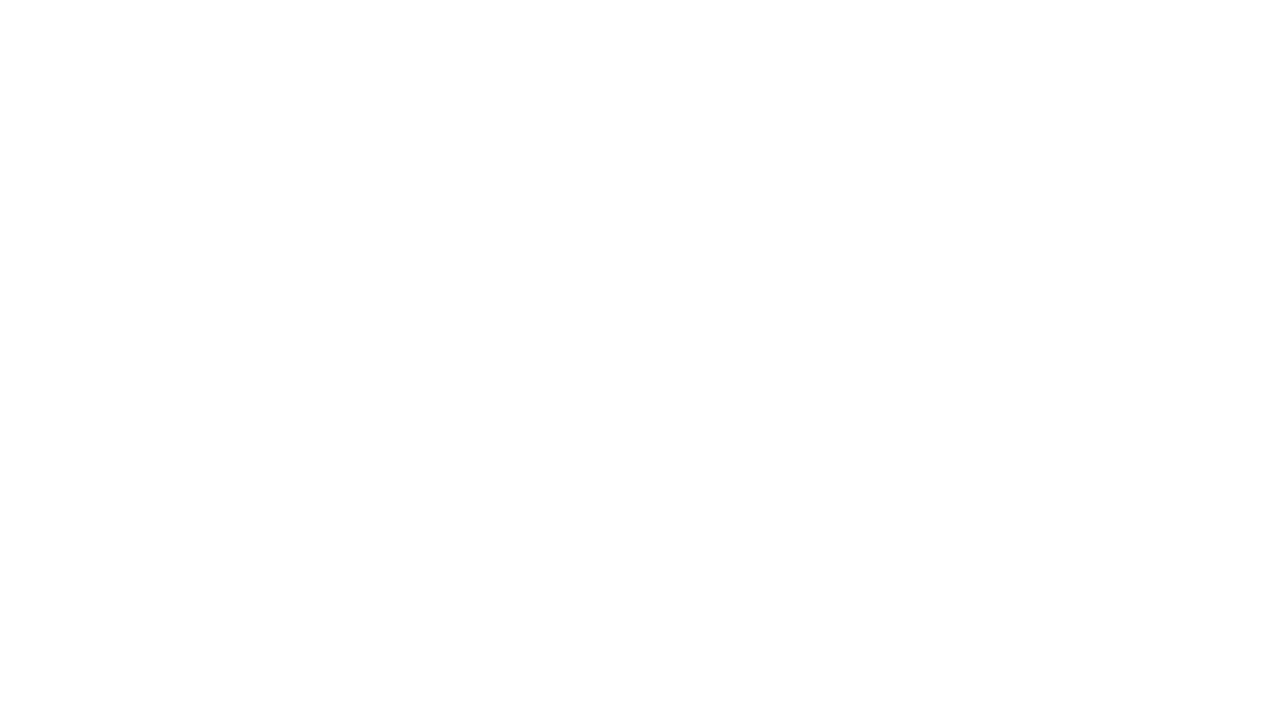

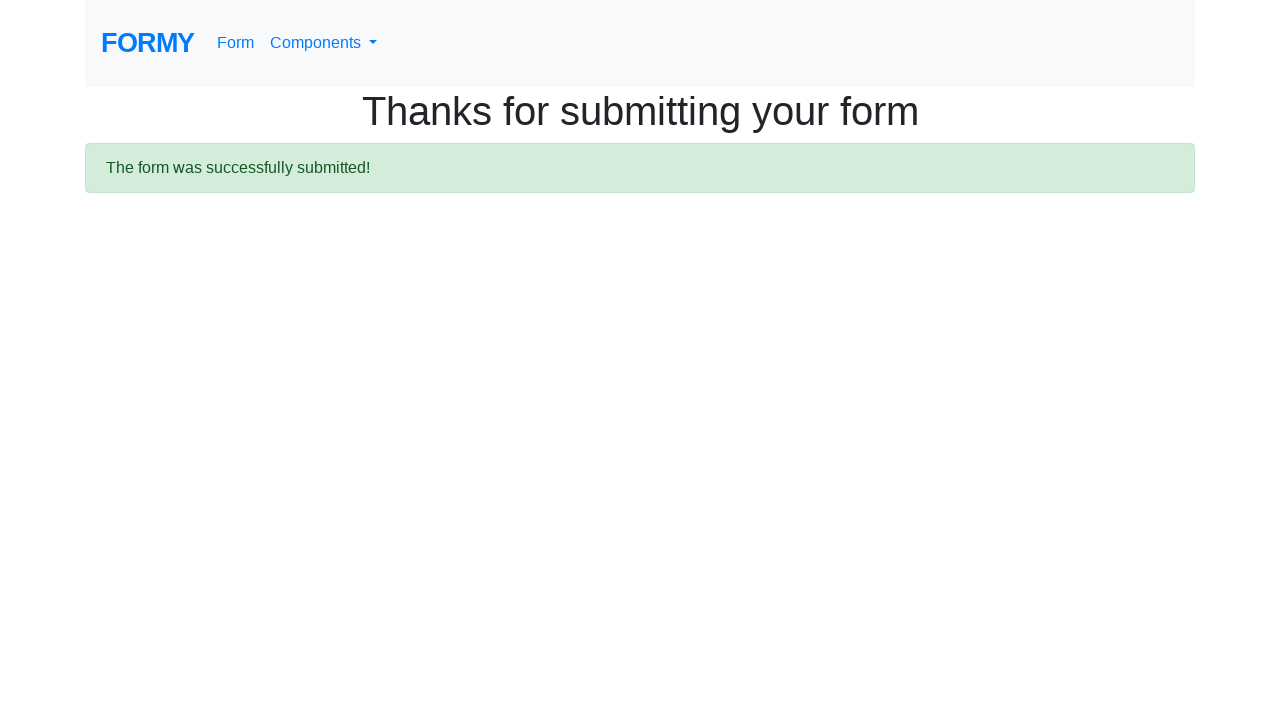